Navigates to a DataTables example page and retrieves a specific cell value from row 20, then searches for matching data in the table

Starting URL: https://datatables.net/examples/basic_init/scroll_y.html

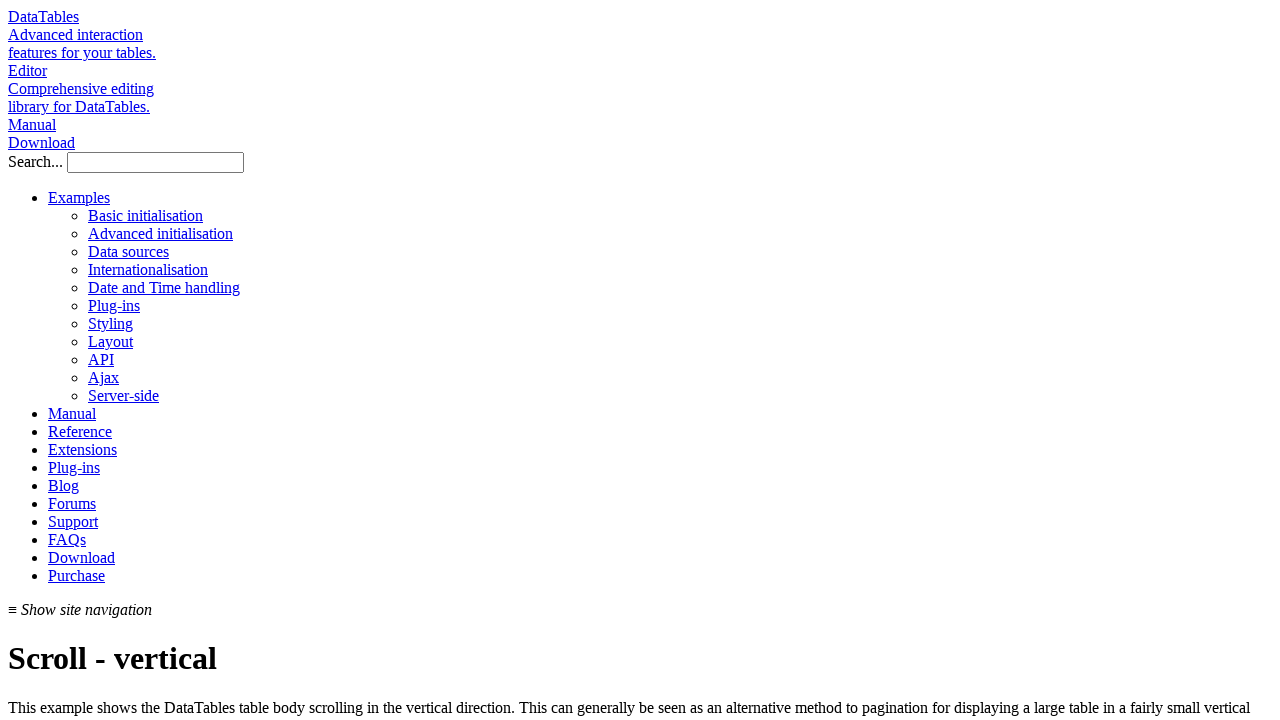

Waited for DataTable with id 'example' to load
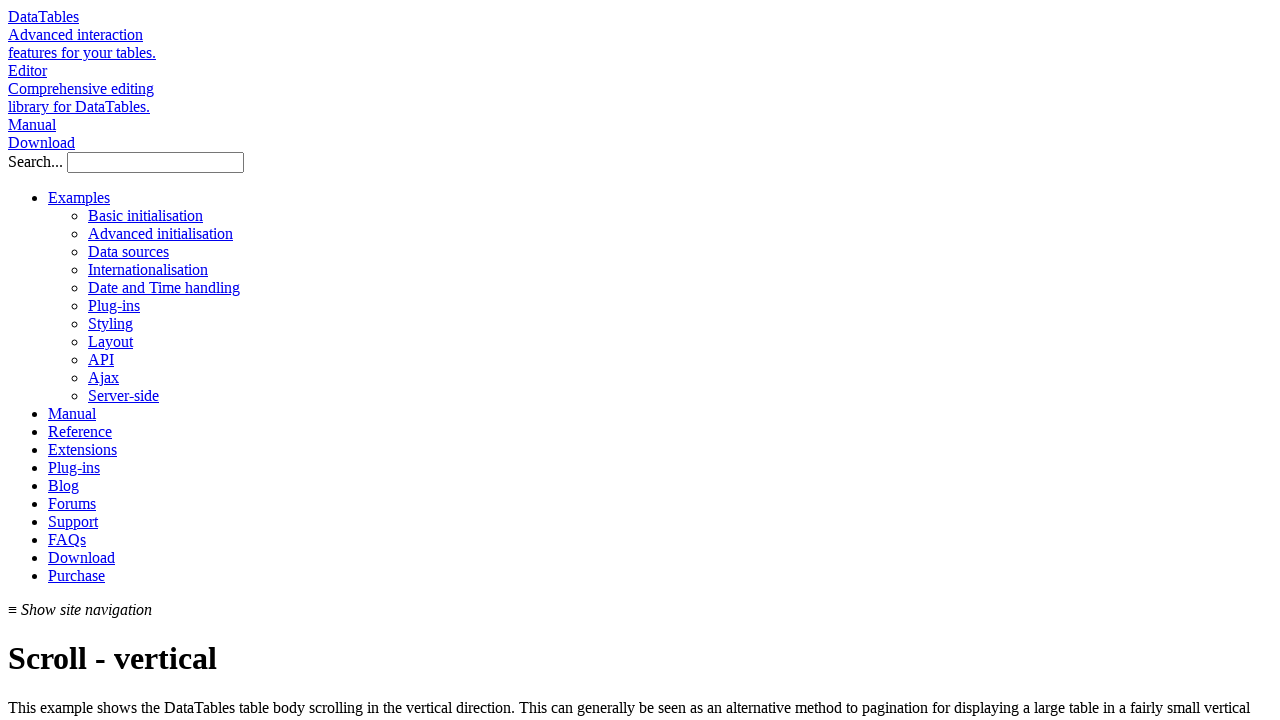

Waited for table body rows to be visible
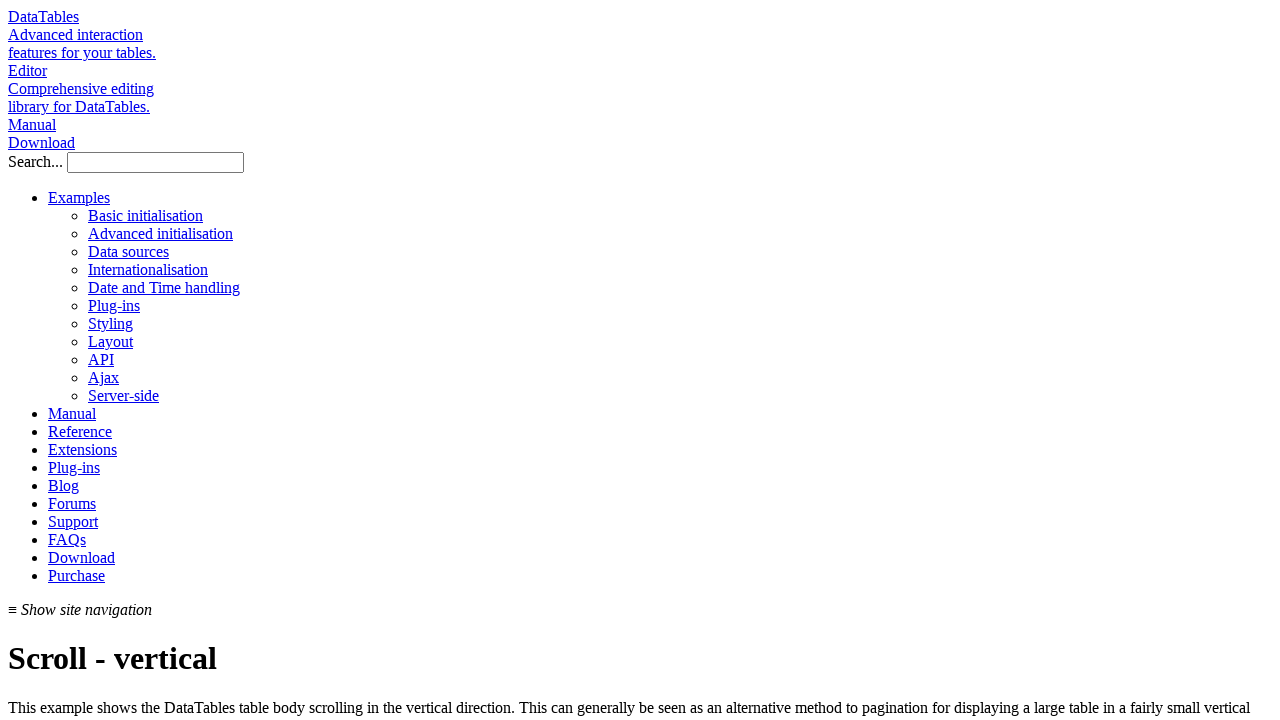

Located cell at row 20, column 1 in the table
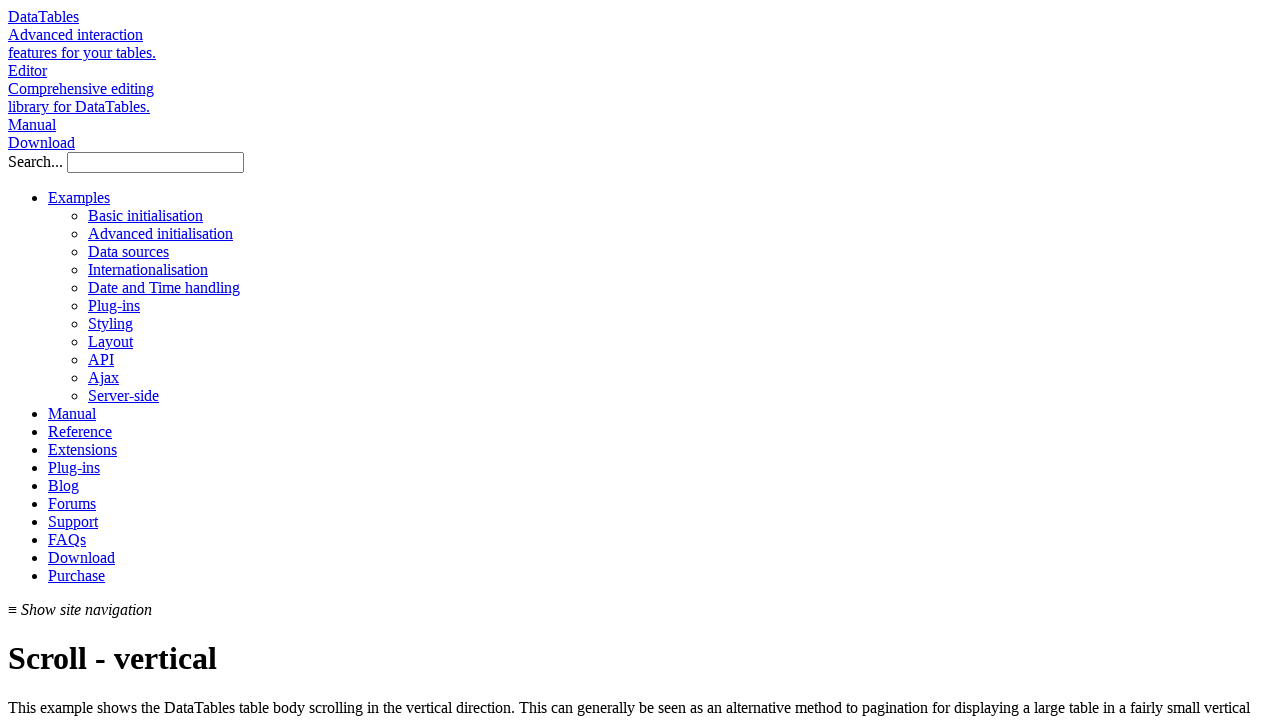

Waited for cell at row 20, column 1 to be visible
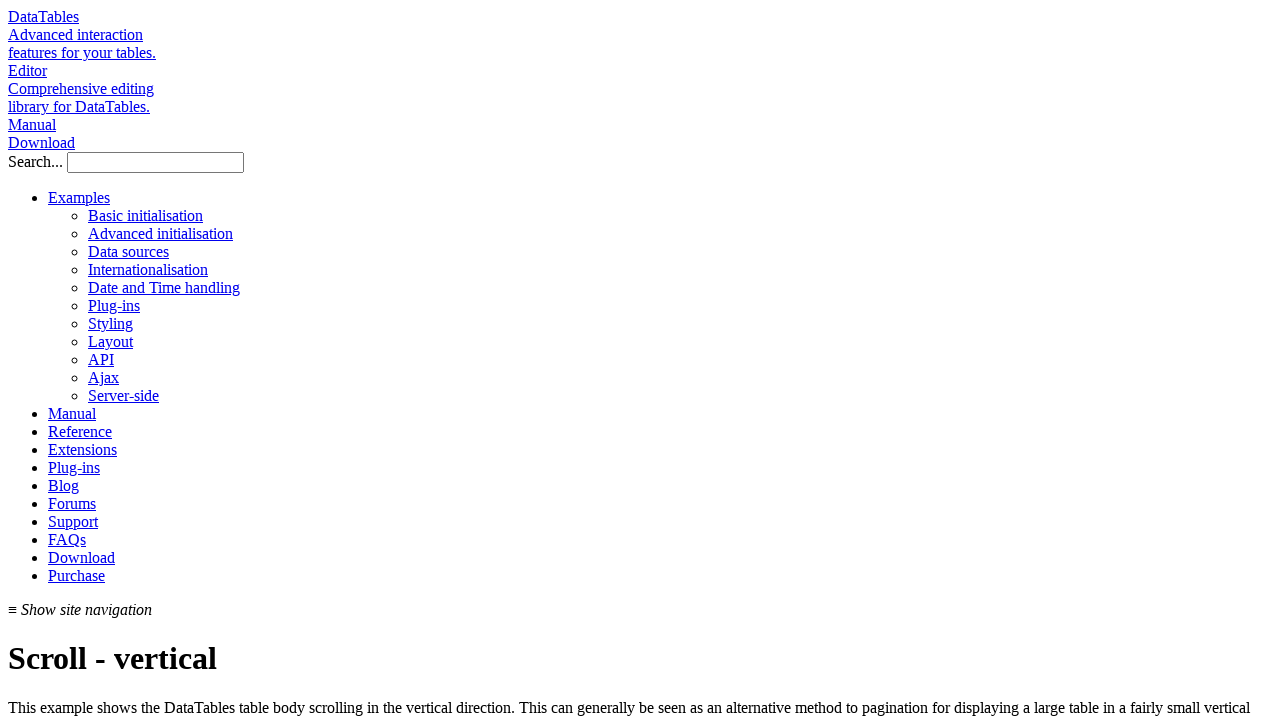

Clicked on cell at row 20, column 1 to verify interactivity at (72, 361) on xpath=//table[@id='example']/tbody/tr[20]/td[1]
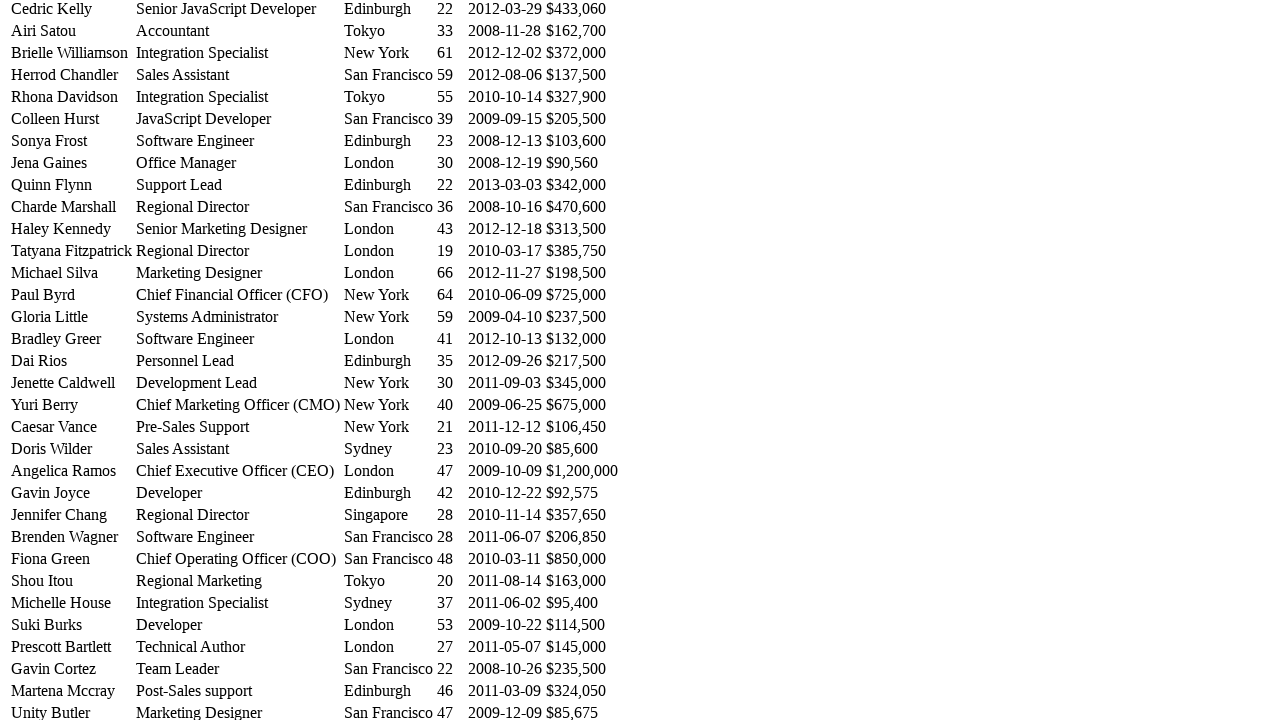

Waited for age column (td[4]) in row 20 to be accessible
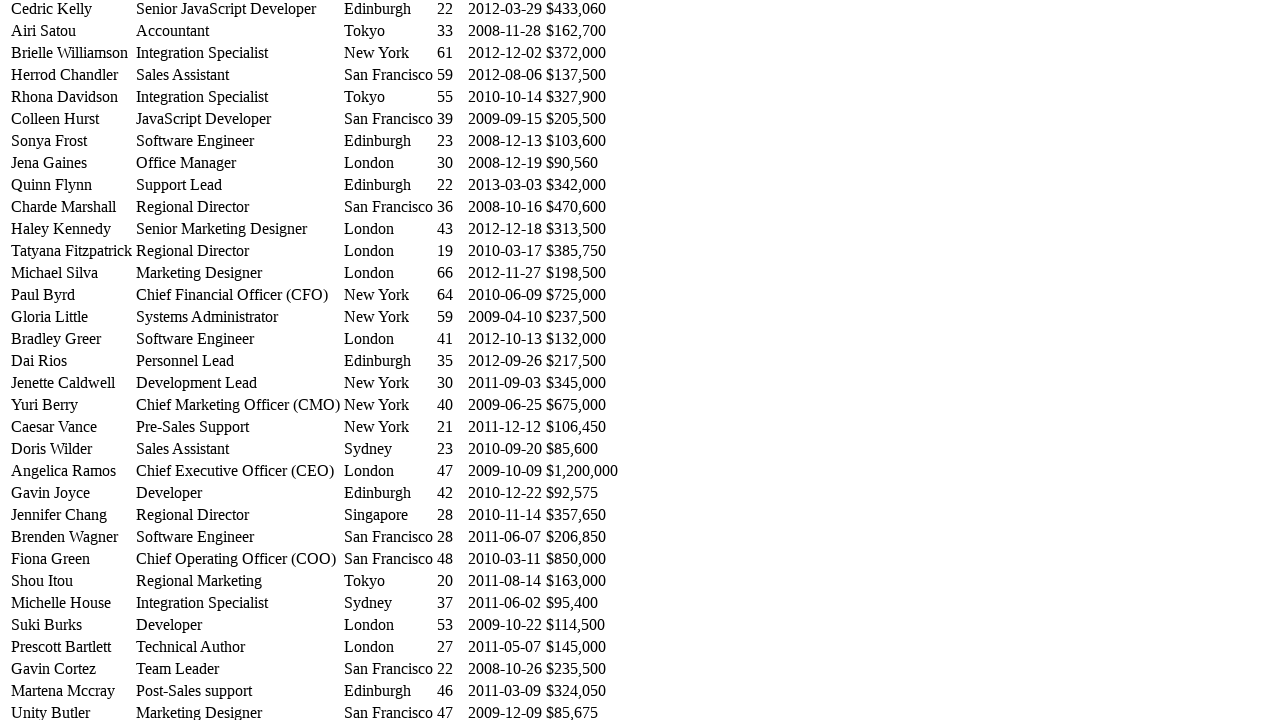

Waited for salary column (td[6]) in row 20 to be accessible
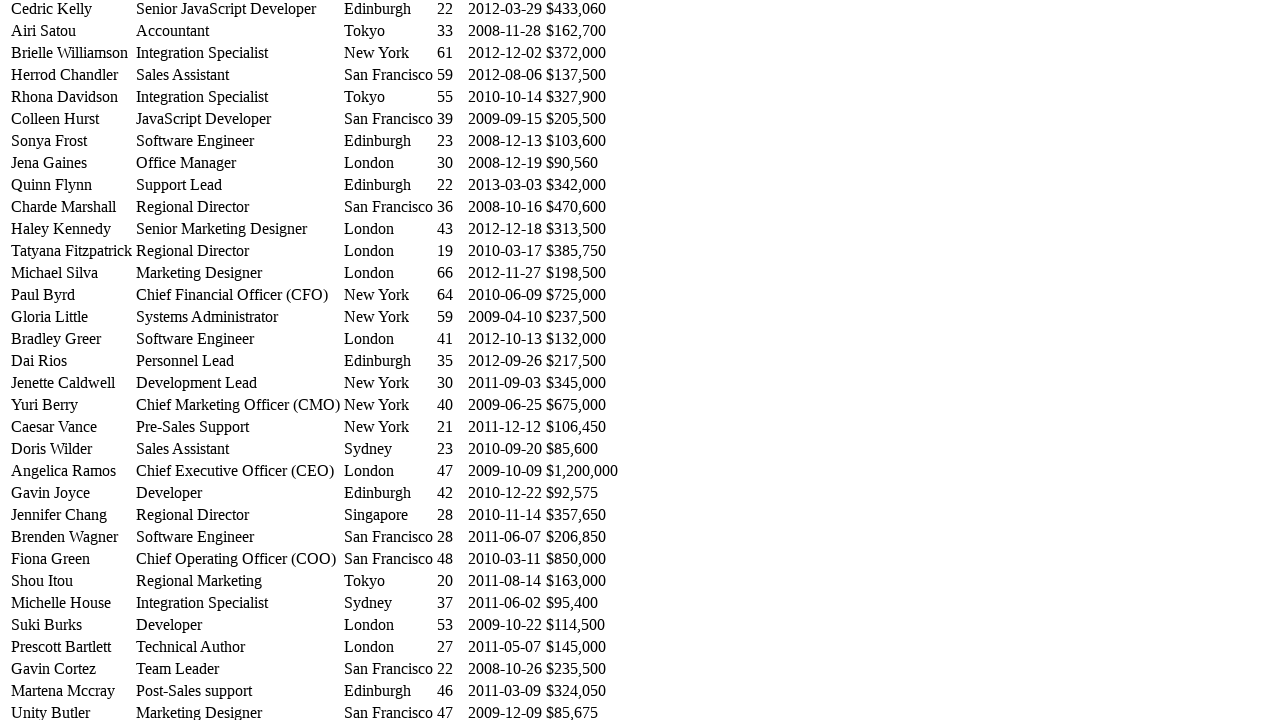

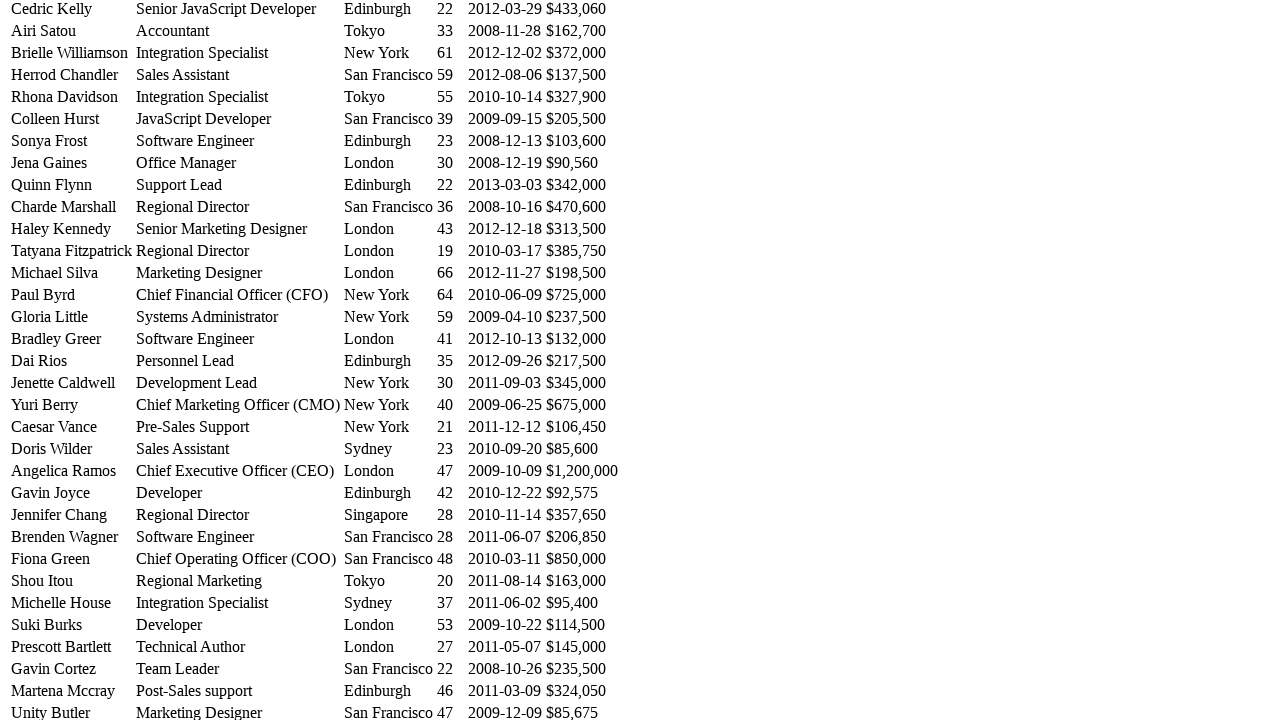